Tests JavaScript confirm dialog by clicking a button to trigger it, dismissing (canceling) the dialog, and verifying the cancel result message is displayed

Starting URL: https://the-internet.herokuapp.com/javascript_alerts

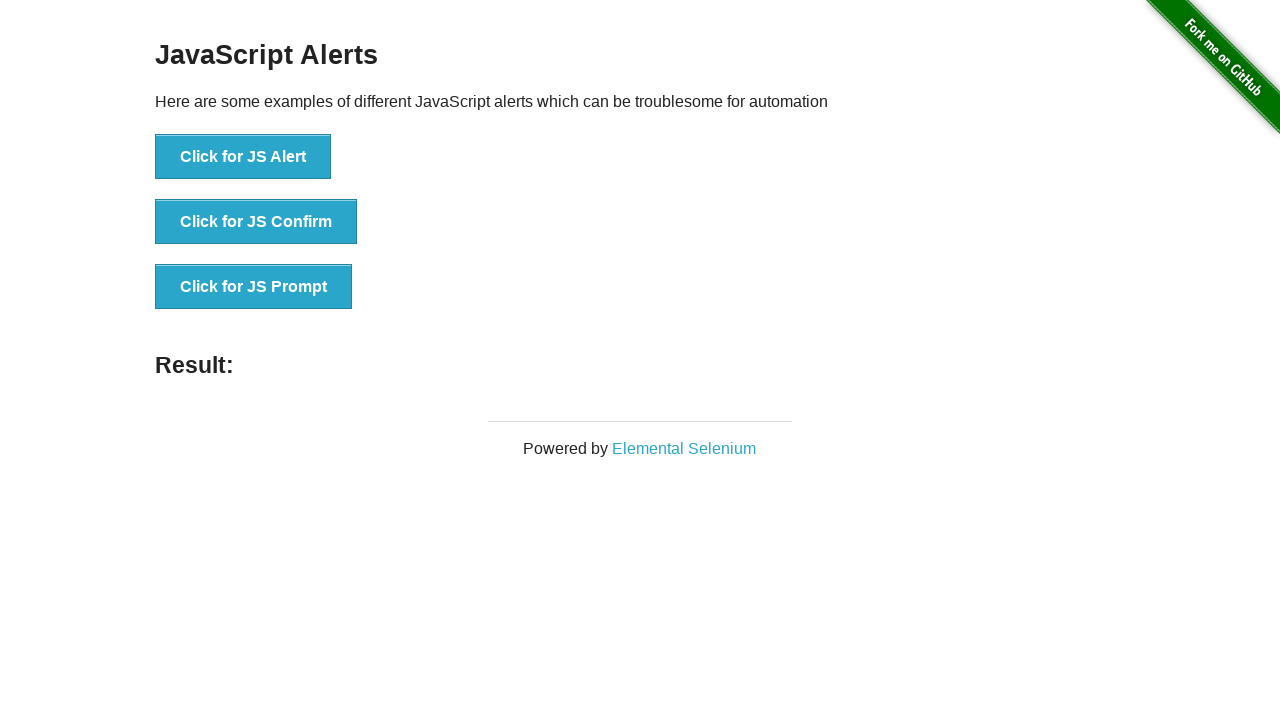

Set up dialog handler to dismiss (cancel) the confirm dialog
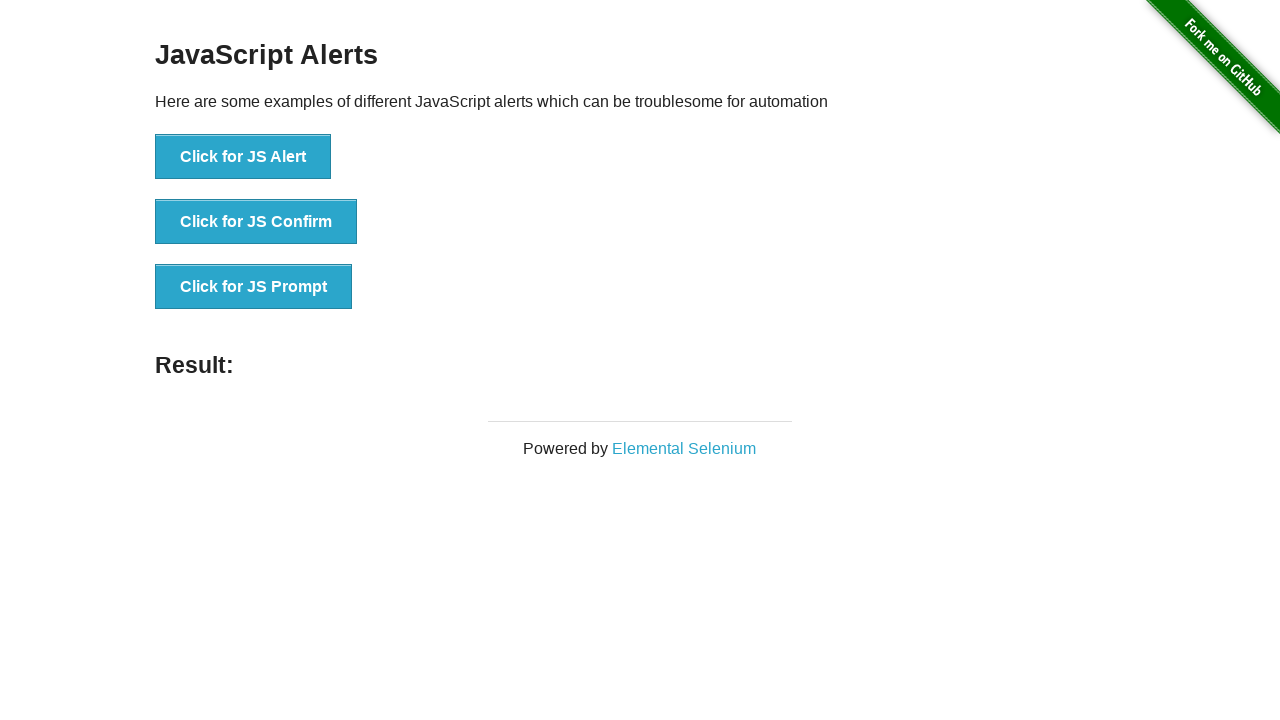

Clicked button to trigger JavaScript confirm dialog at (256, 222) on xpath=//button[.='Click for JS Confirm']
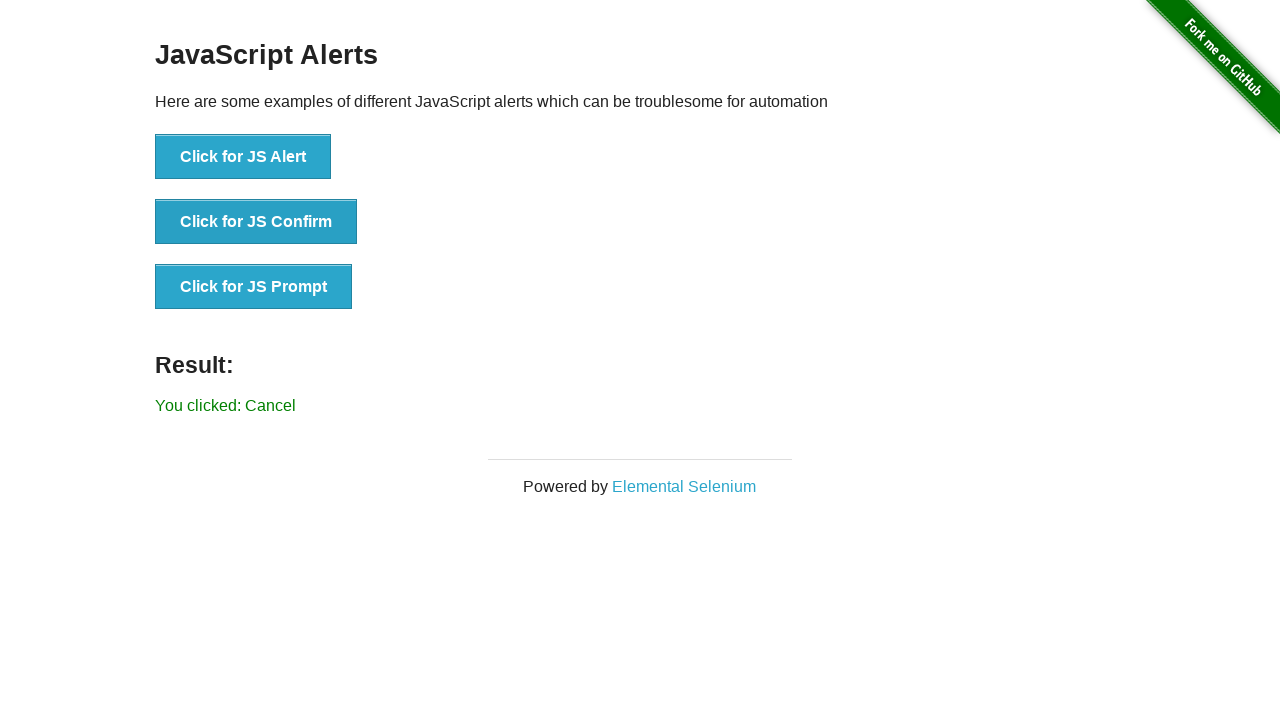

Waited for cancel result message to appear
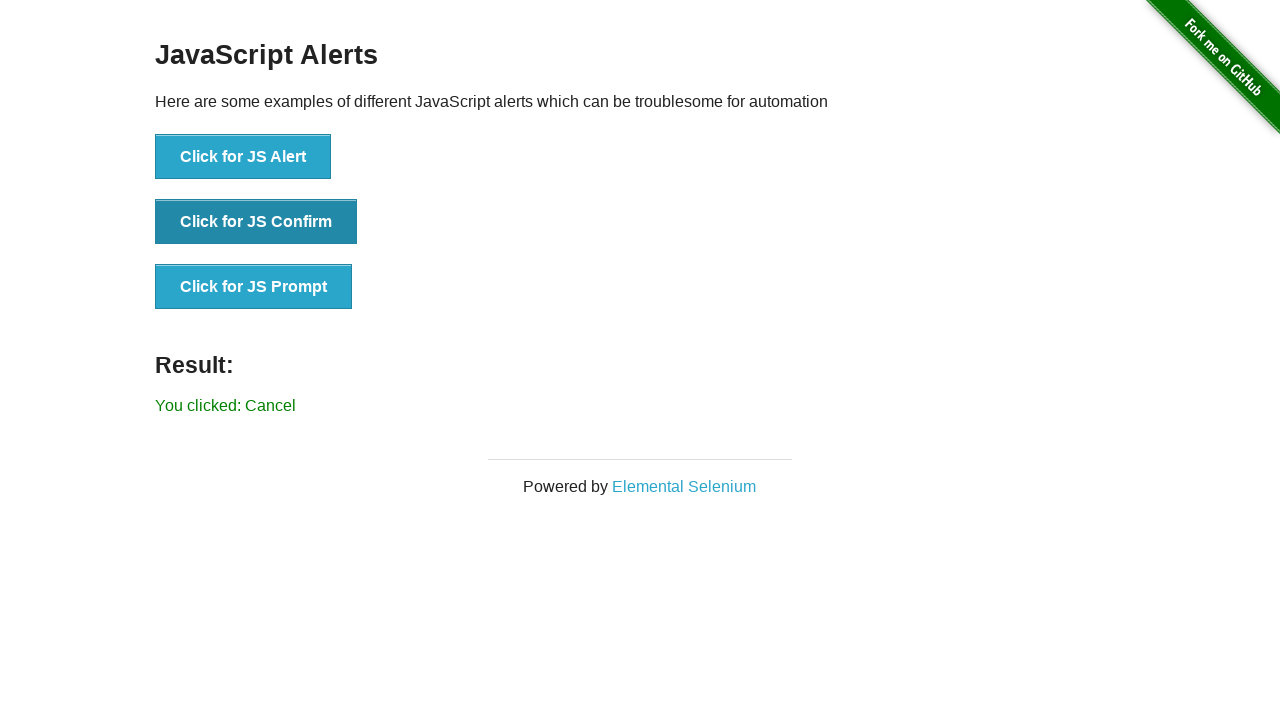

Retrieved result text from result element
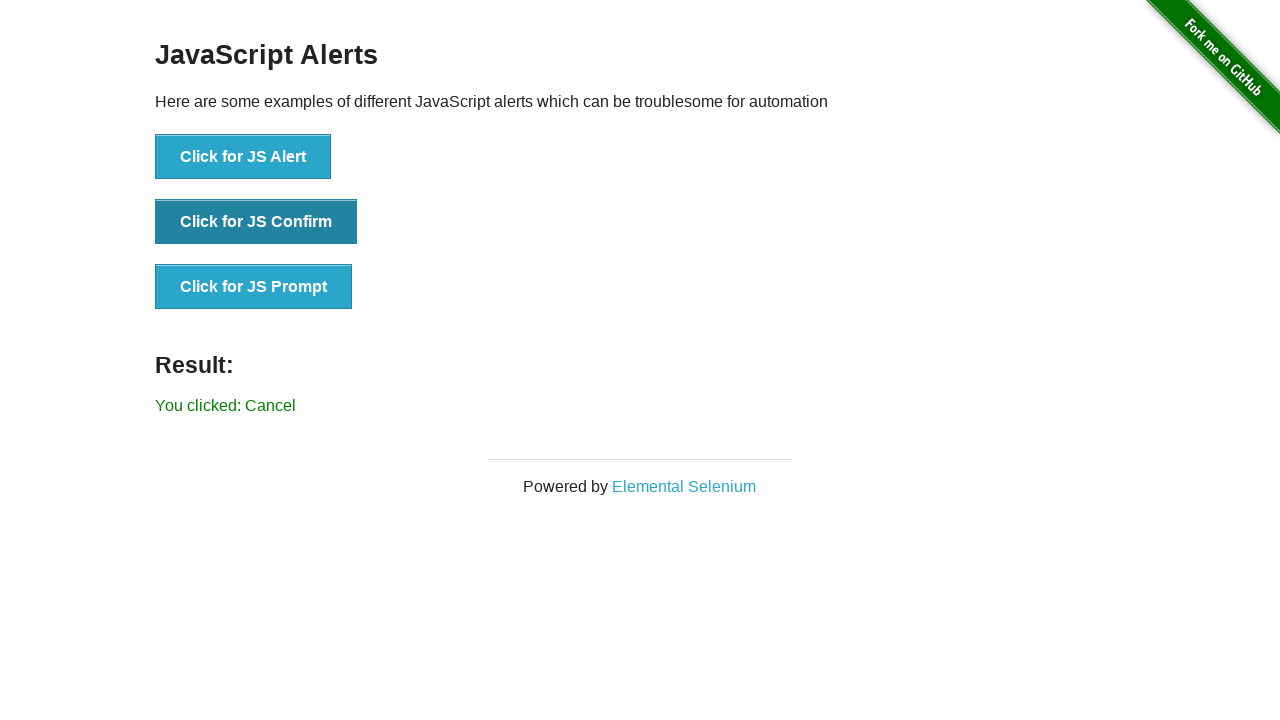

Verified that result text matches expected cancel message
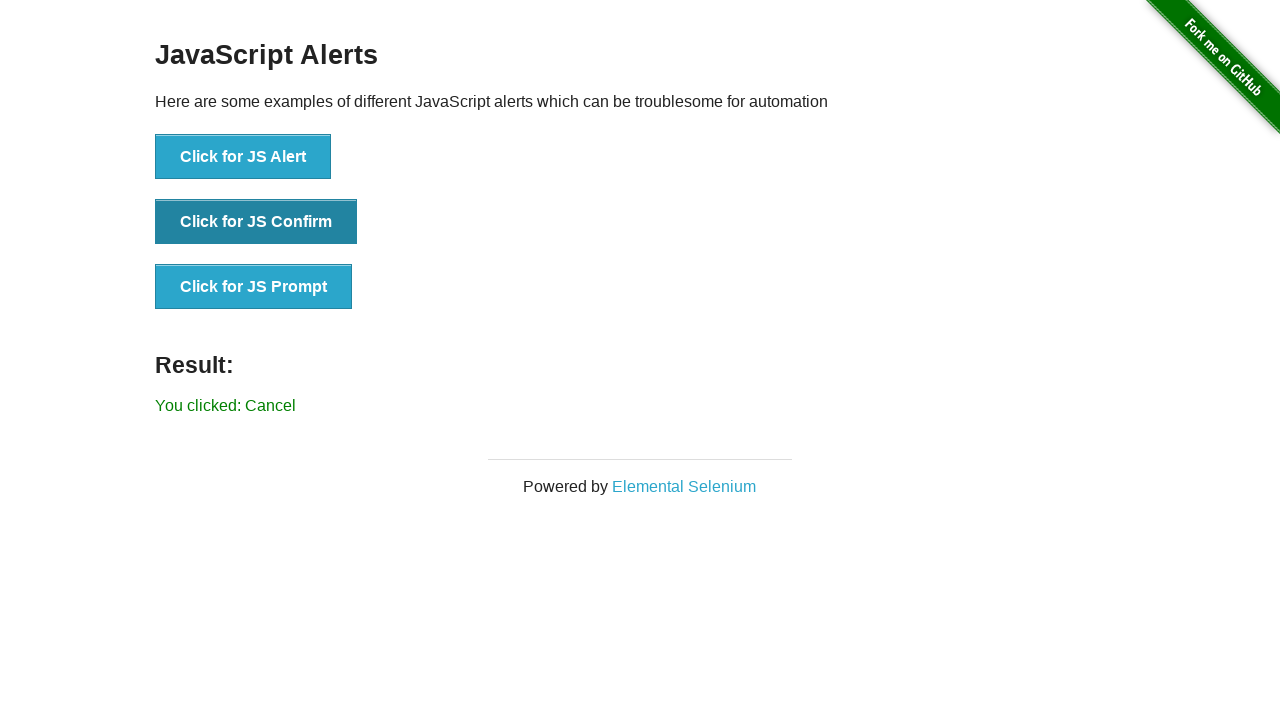

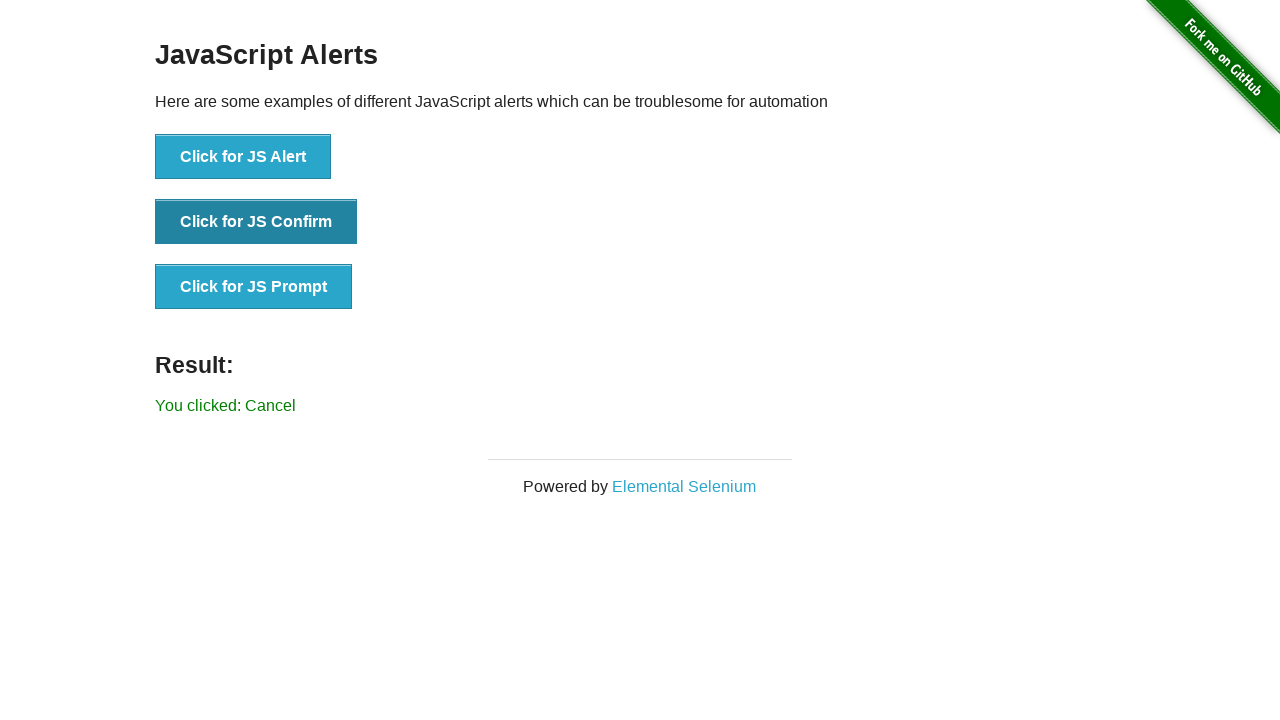